Tests that edits are saved when the edit field loses focus (blur event)

Starting URL: https://demo.playwright.dev/todomvc

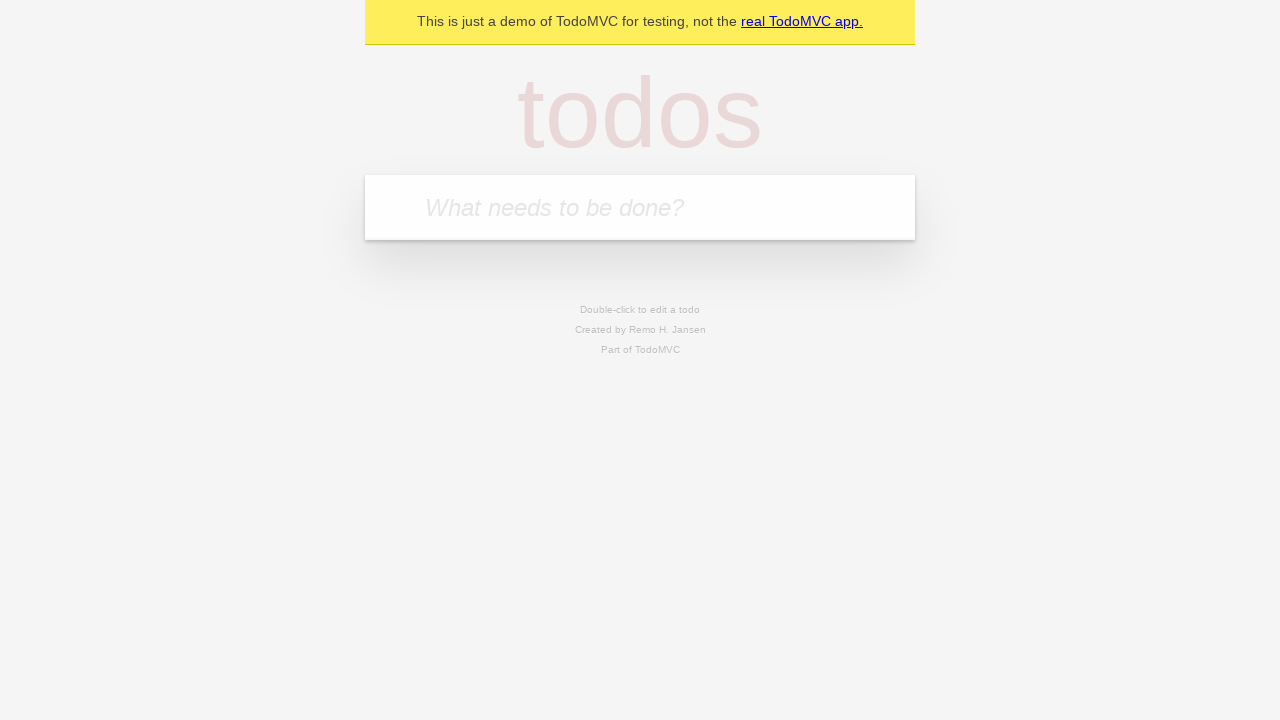

Filled new todo input with 'buy some cheese' on .new-todo
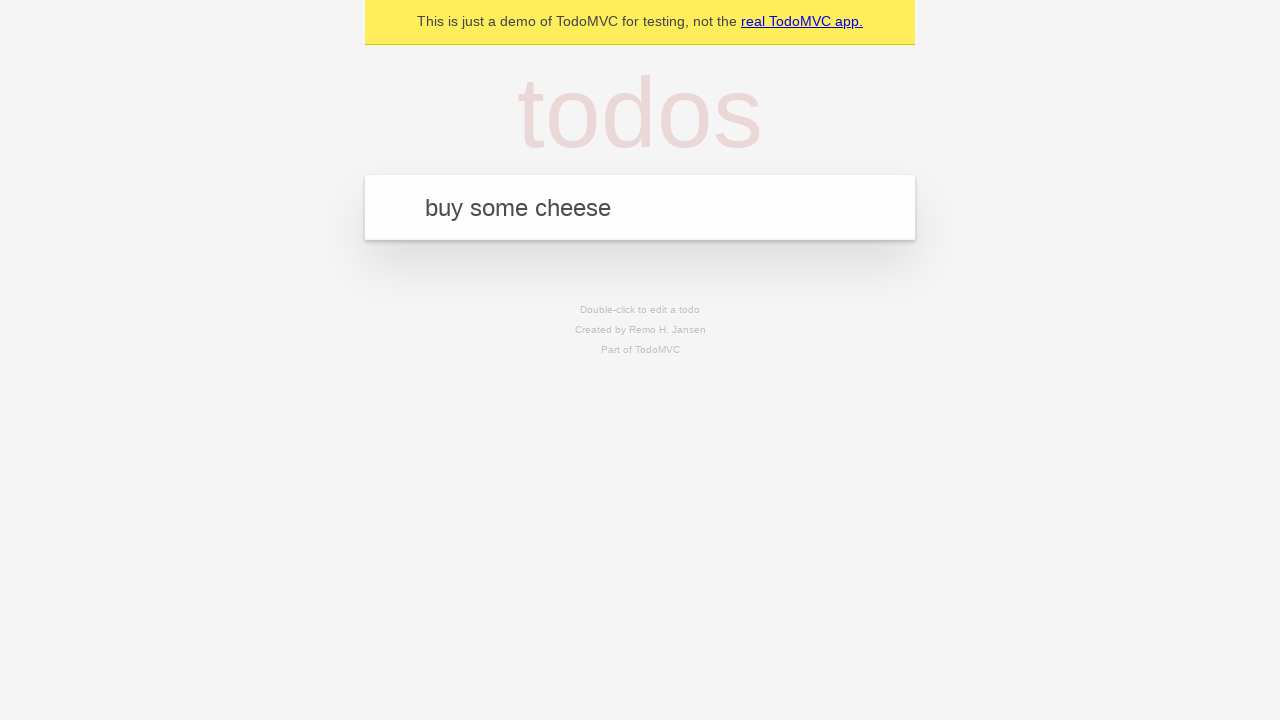

Pressed Enter to add first todo on .new-todo
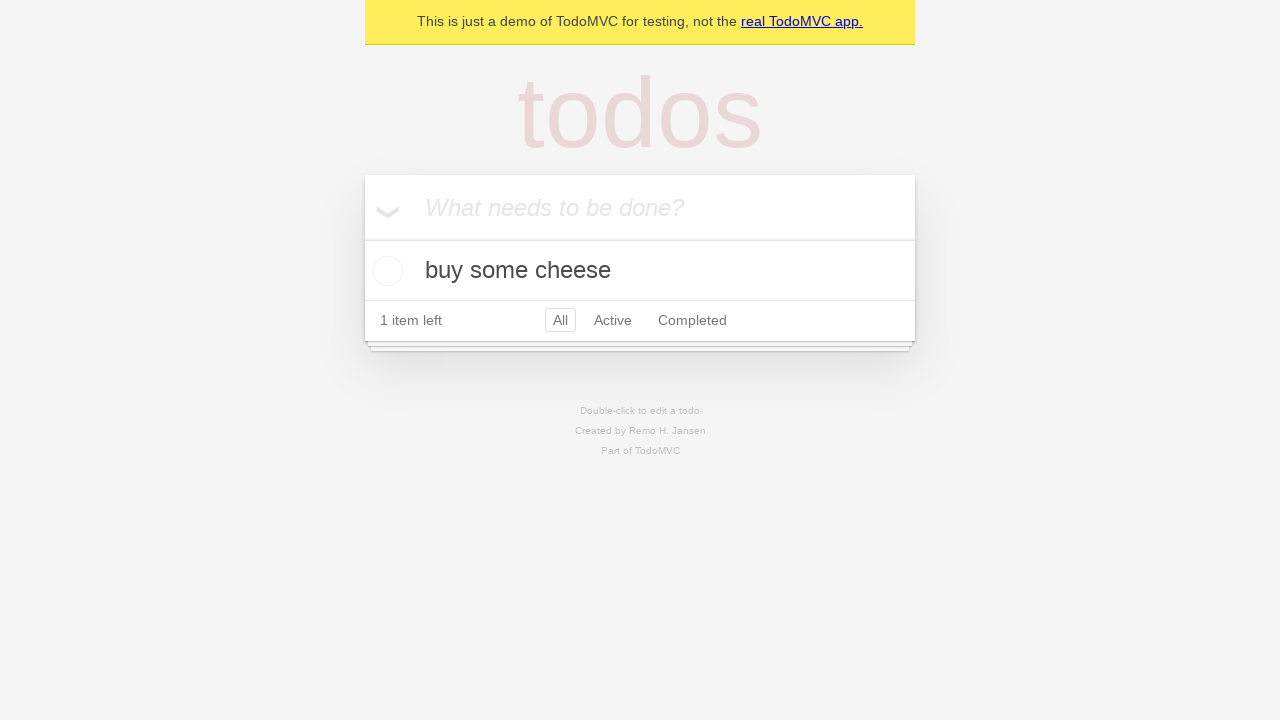

Filled new todo input with 'feed the cat' on .new-todo
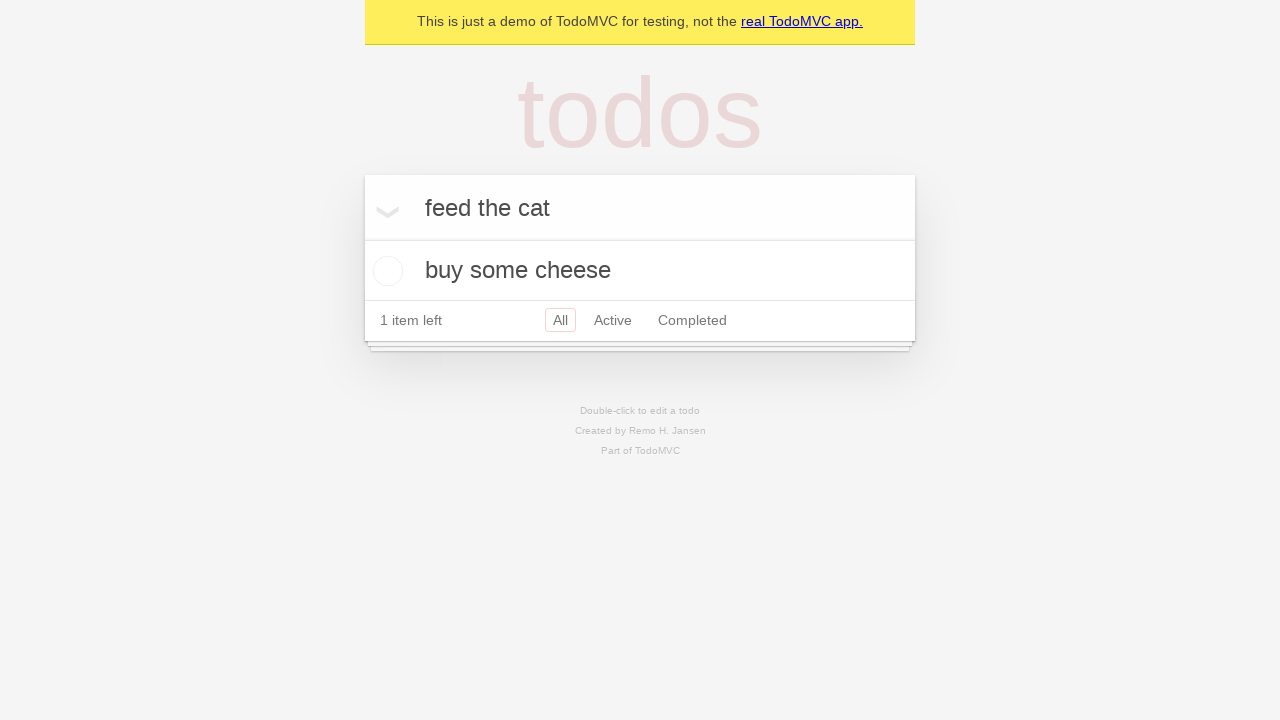

Pressed Enter to add second todo on .new-todo
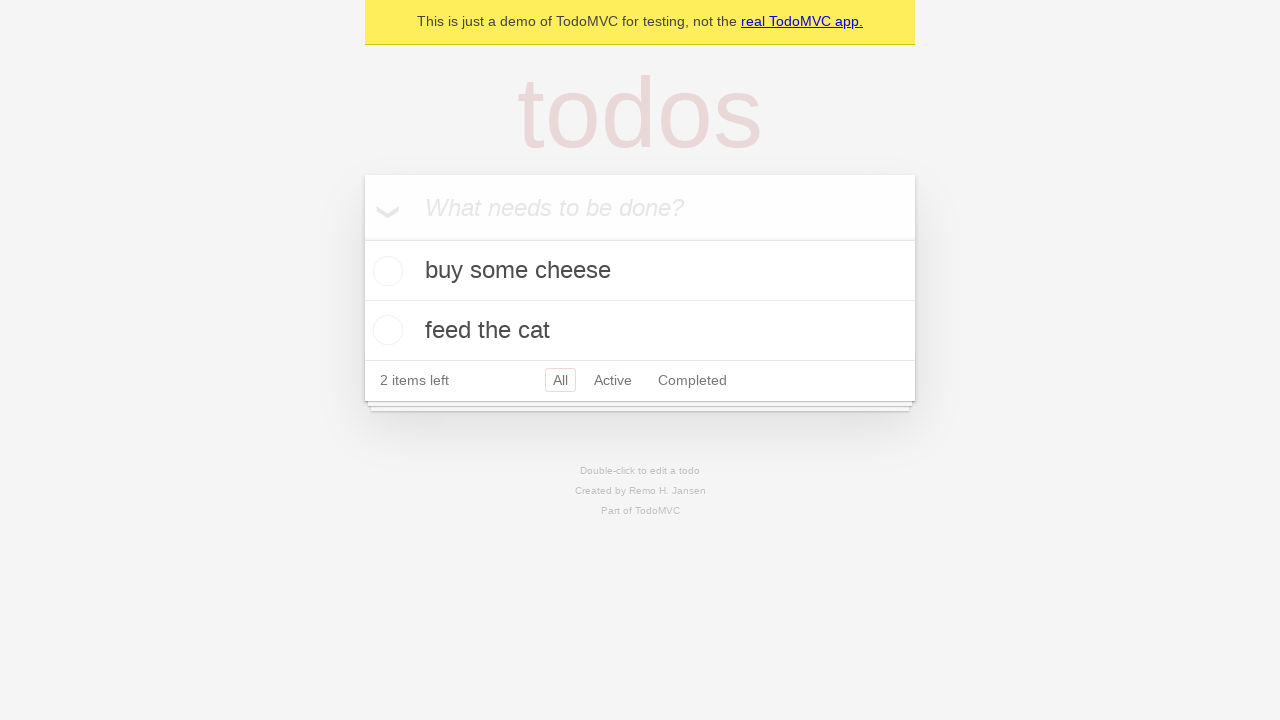

Filled new todo input with 'book a doctors appointment' on .new-todo
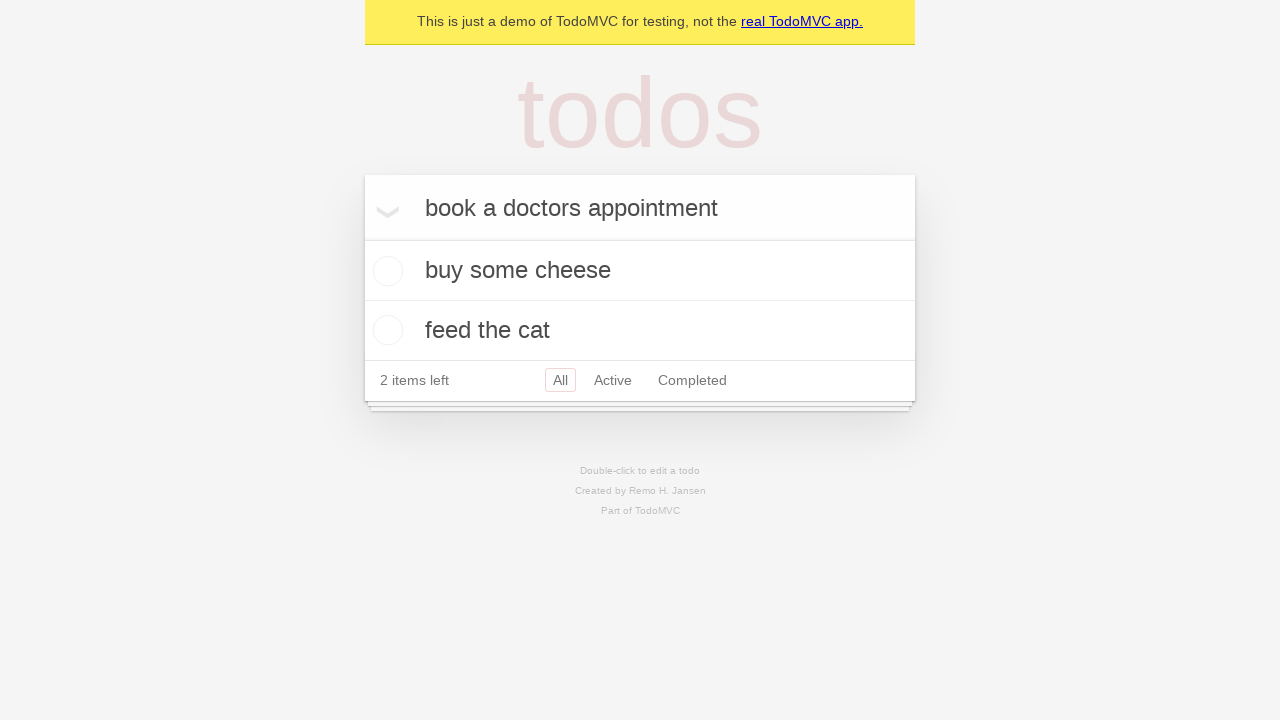

Pressed Enter to add third todo on .new-todo
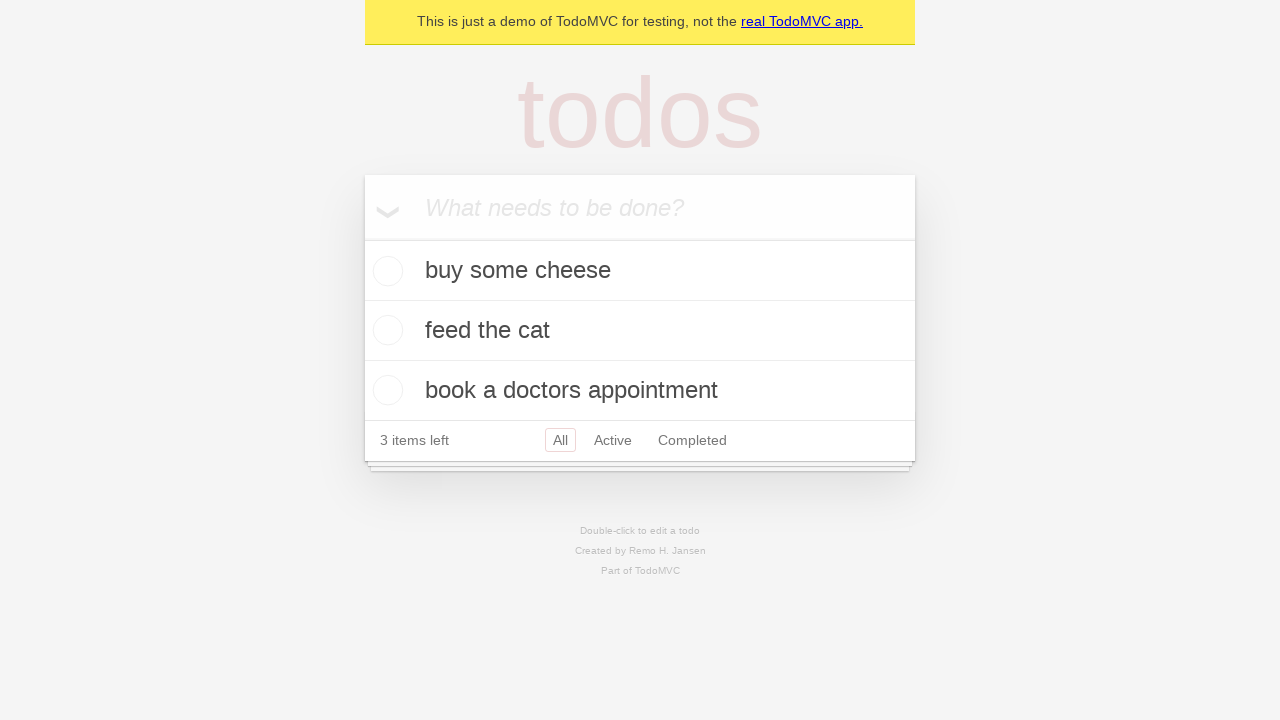

Waited for all three todos to be displayed in the list
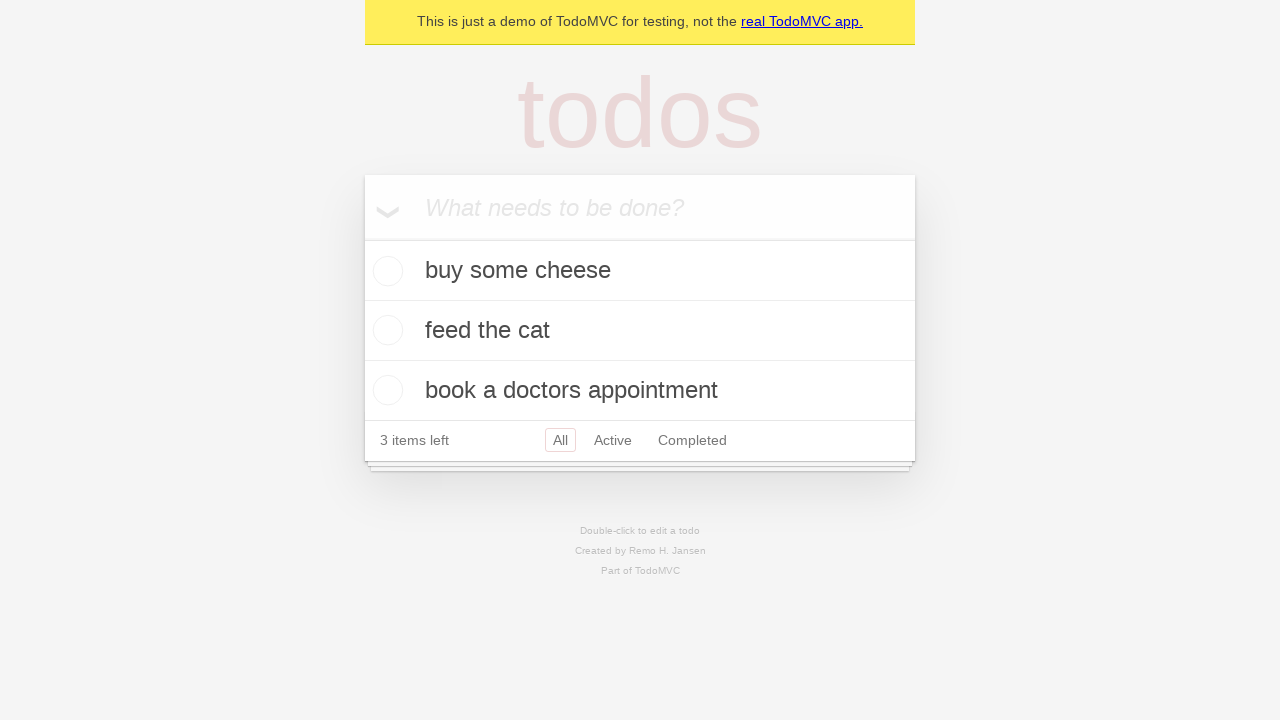

Double-clicked second todo item to enter edit mode at (640, 331) on .todo-list li >> nth=1
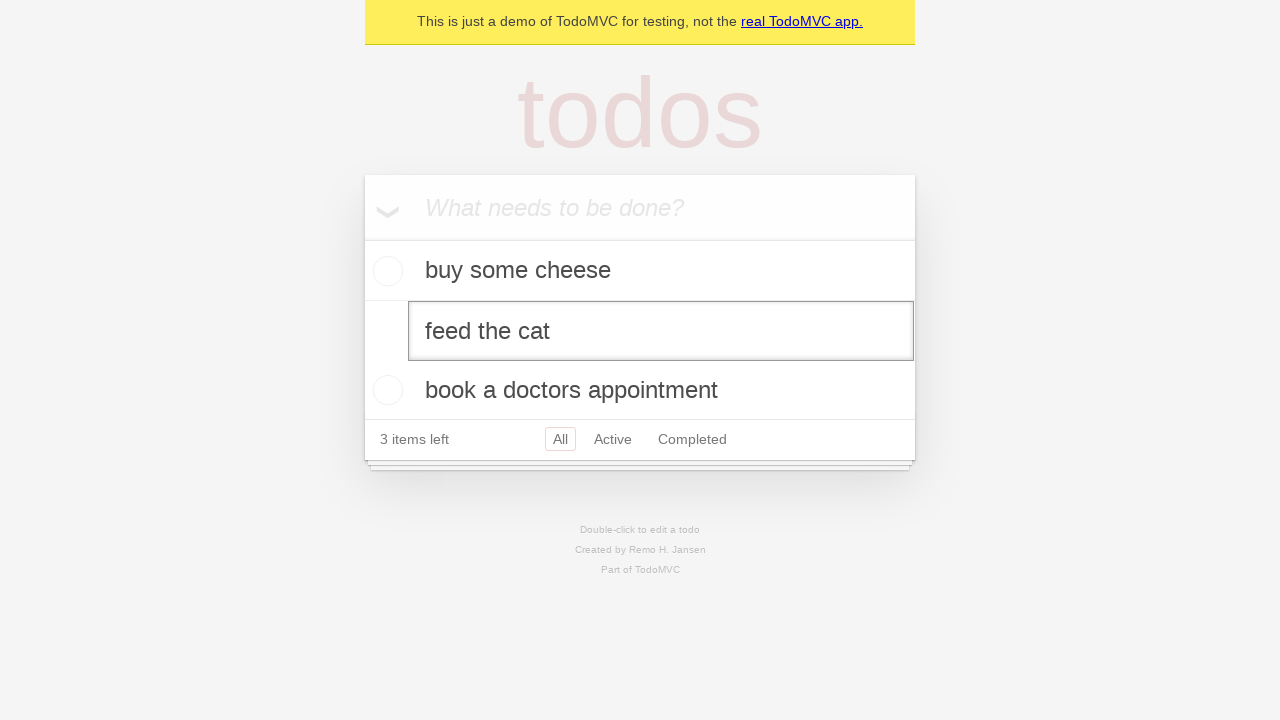

Changed edit field text to 'buy some sausages' on .todo-list li >> nth=1 >> .edit
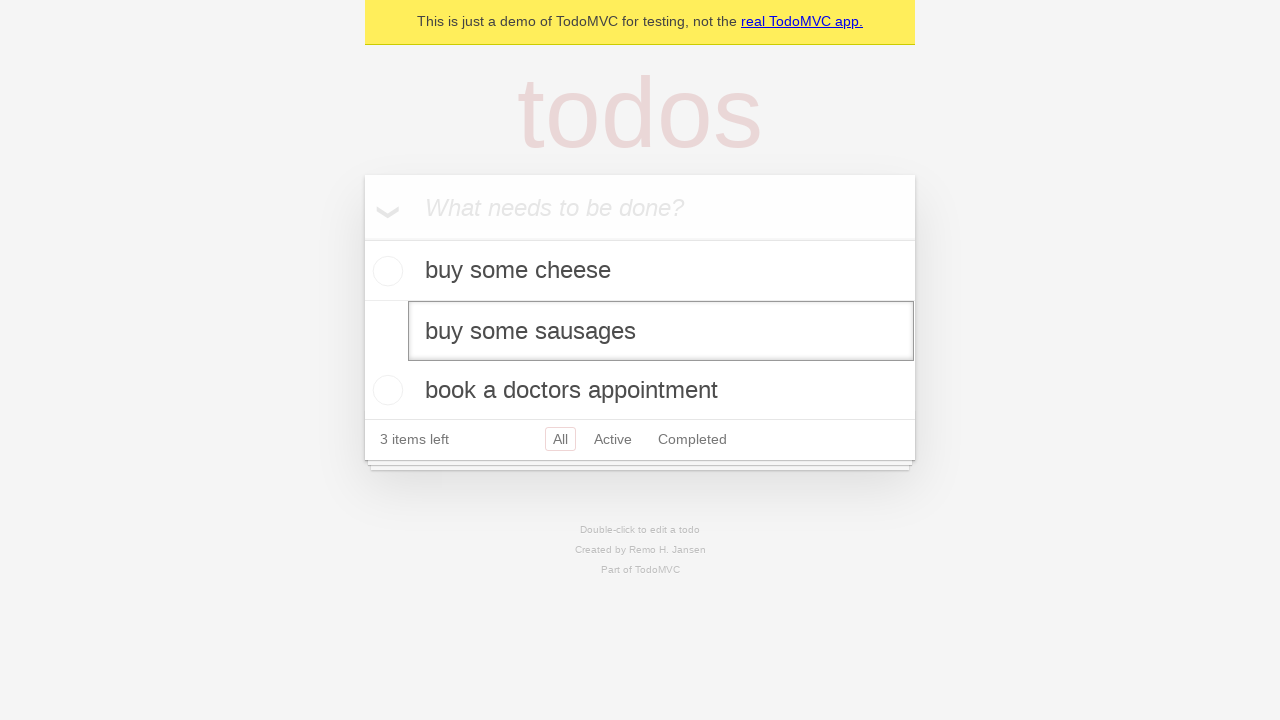

Triggered blur event on edit field to save changes
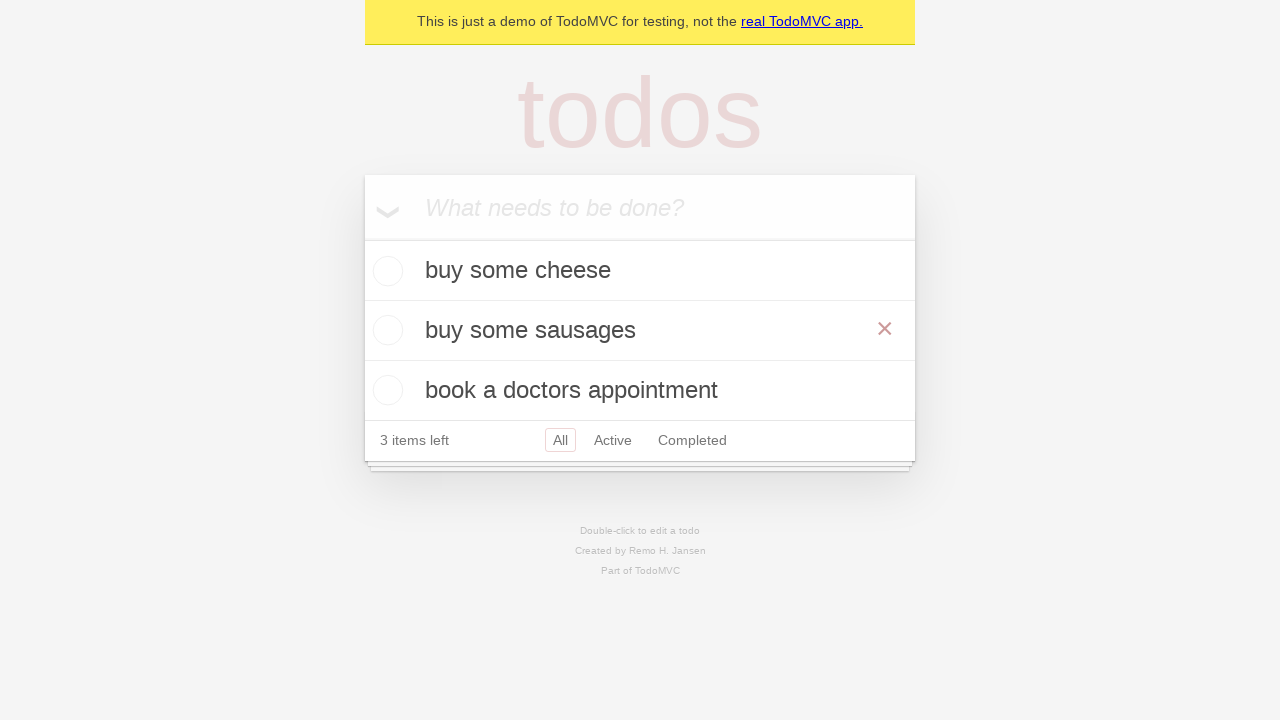

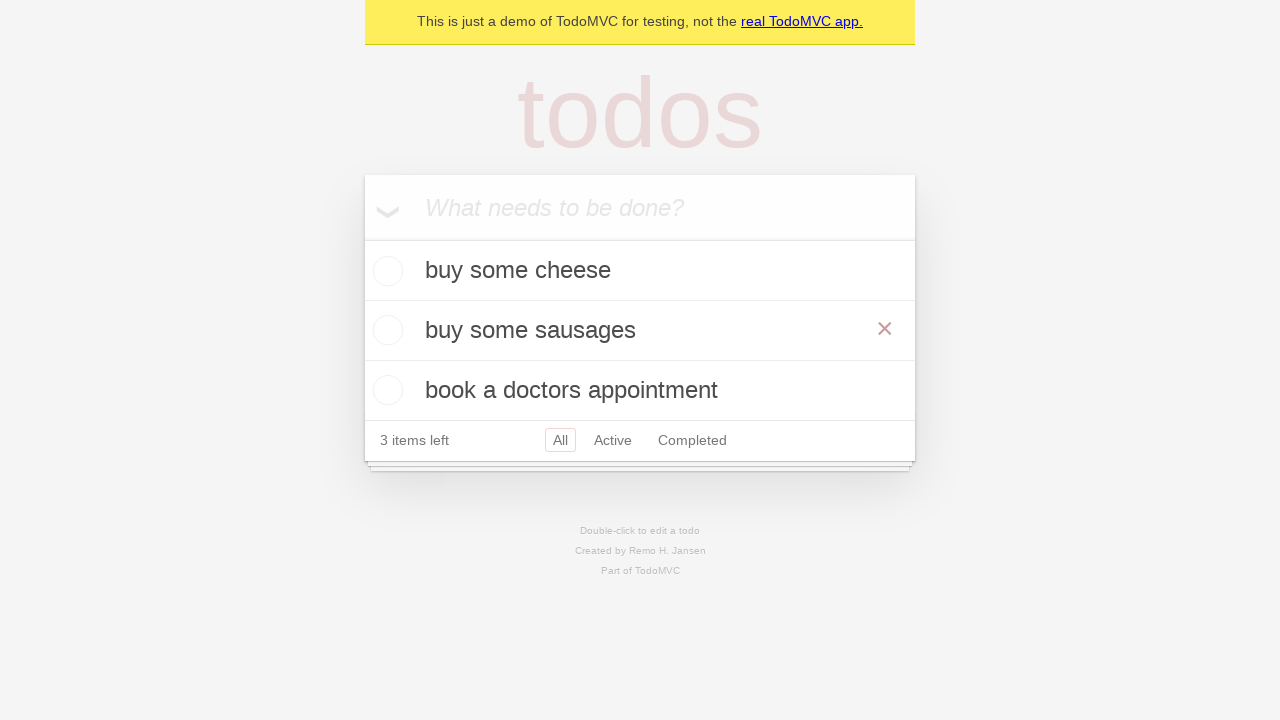